Tests an explicit wait scenario where the script waits for a price element to show "100", then clicks a book button, reads a value, calculates a mathematical result, fills it into an answer field, and submits.

Starting URL: http://suninjuly.github.io/explicit_wait2.html

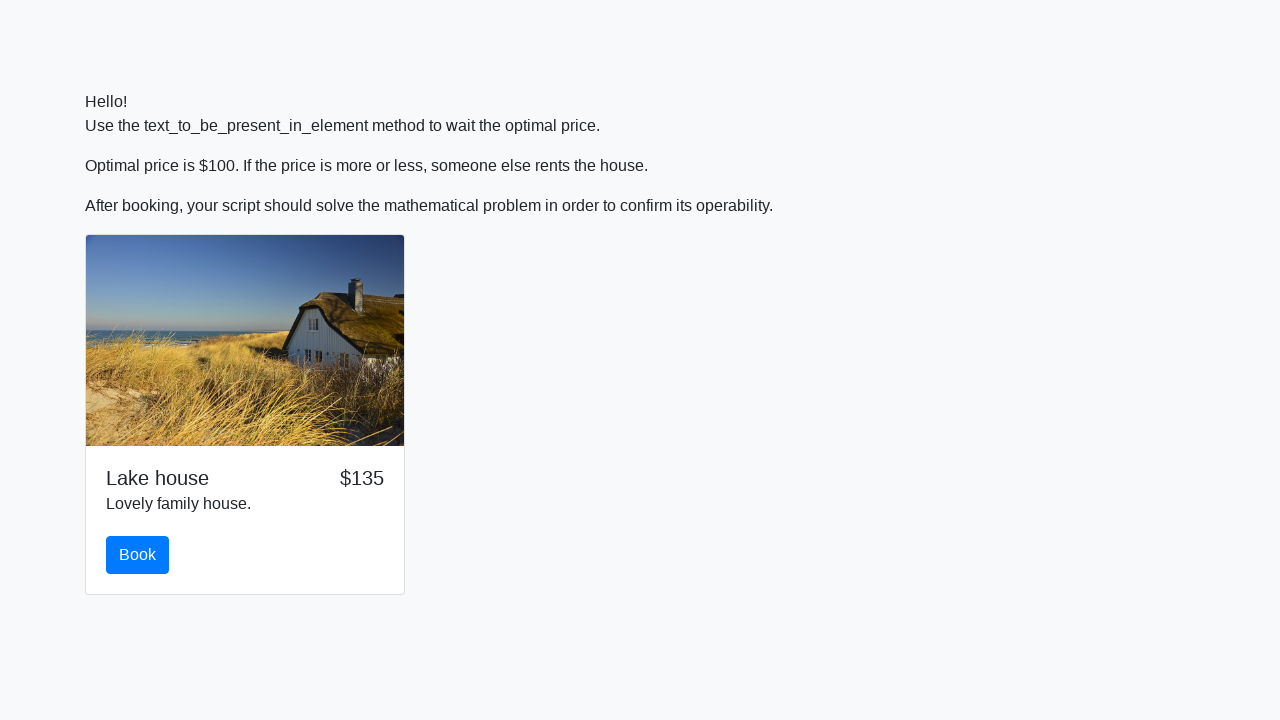

Waited for price element to show '100'
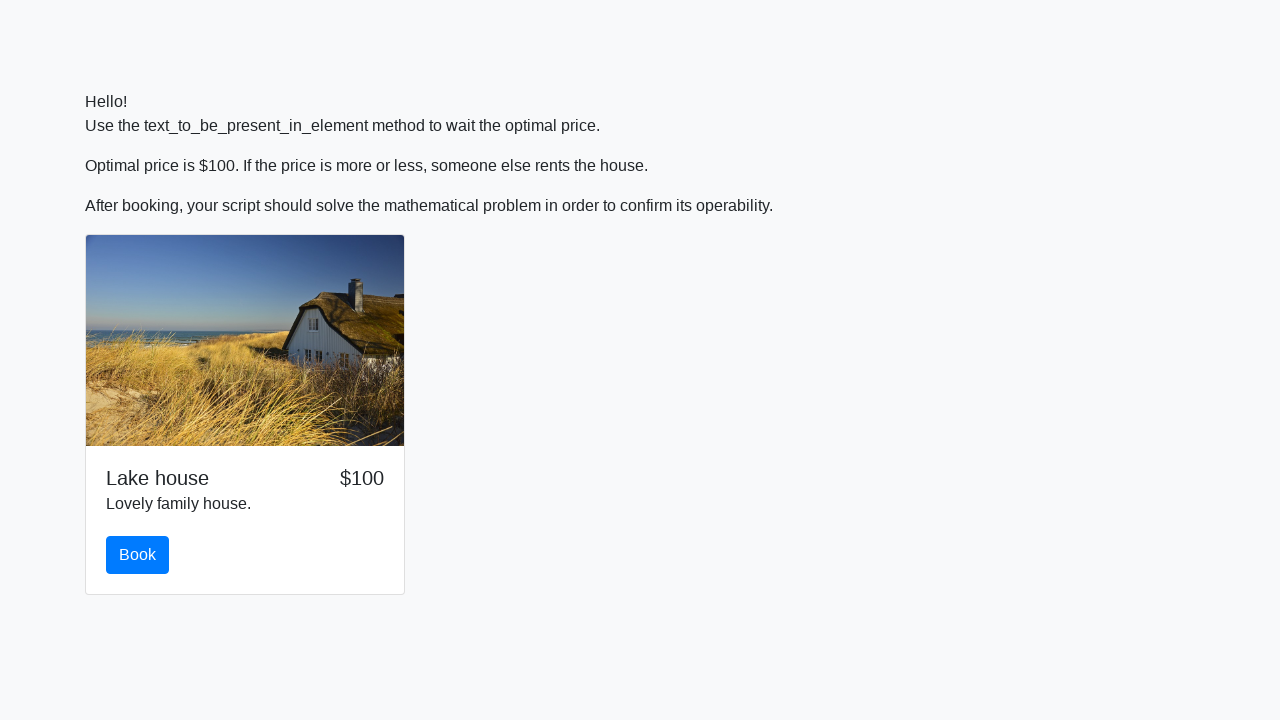

Clicked the book button at (138, 555) on #book
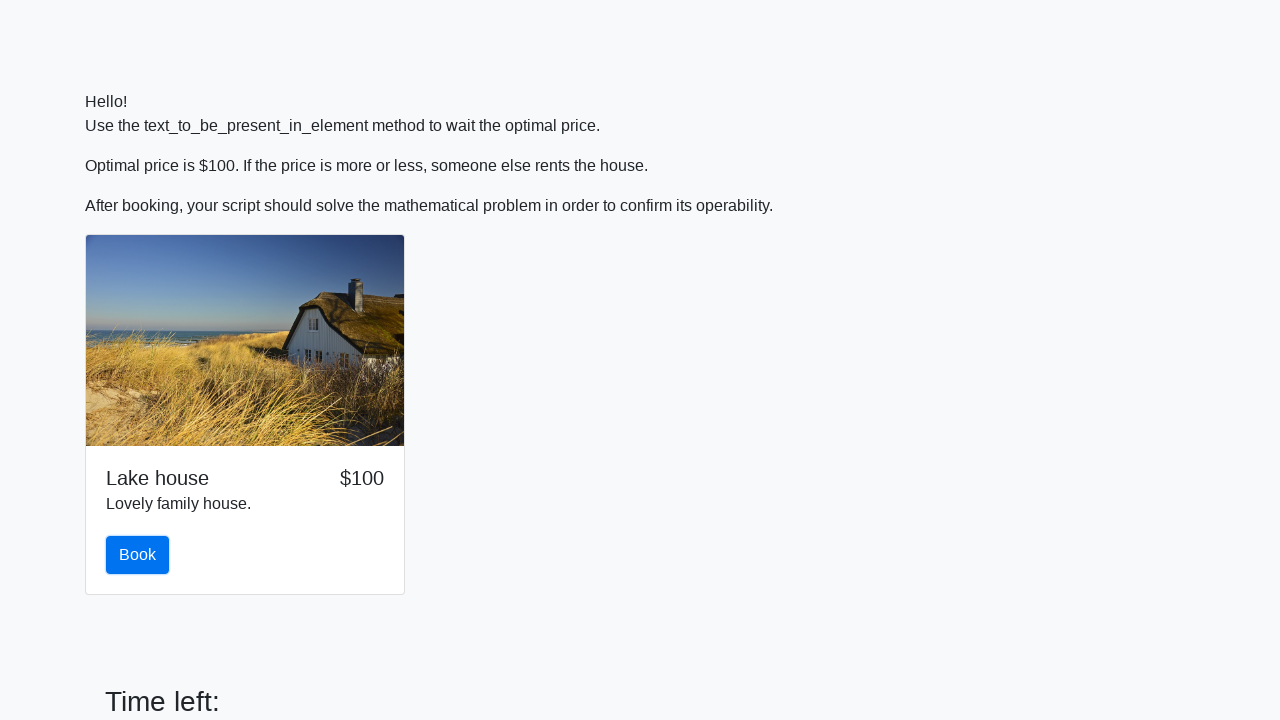

Retrieved value from input_value element: 470
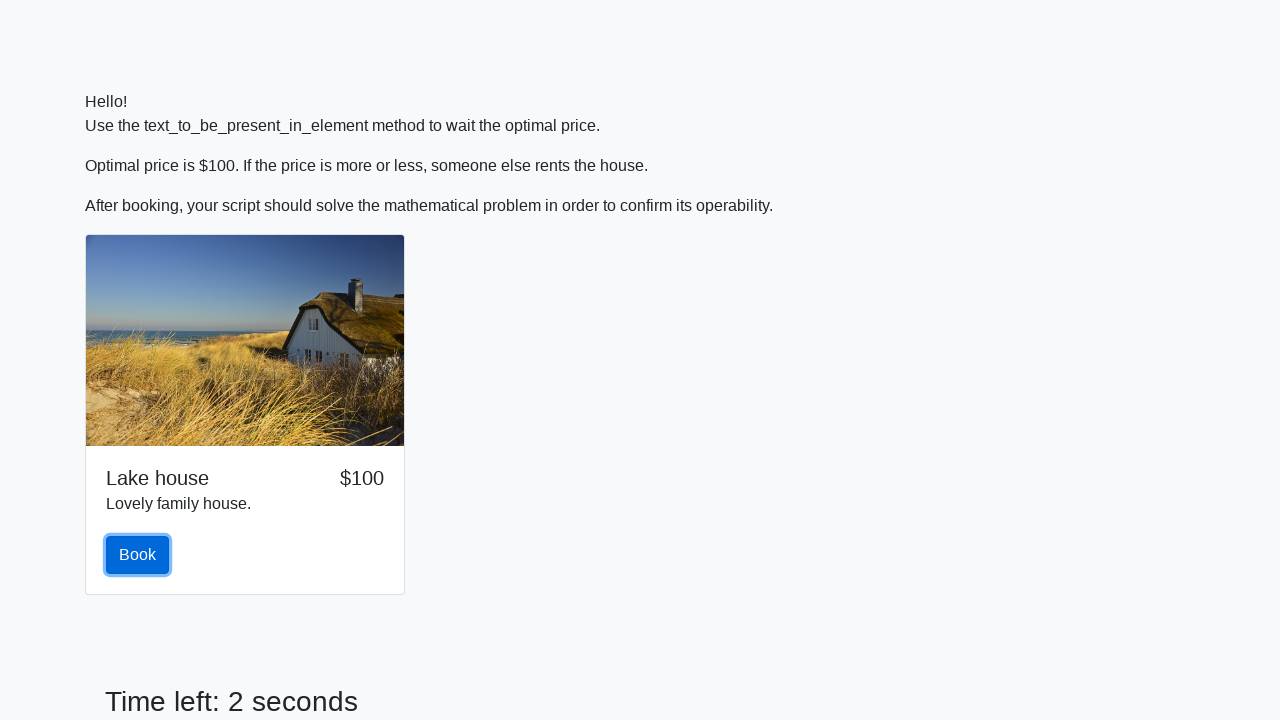

Calculated answer using formula: 2.428786474488774
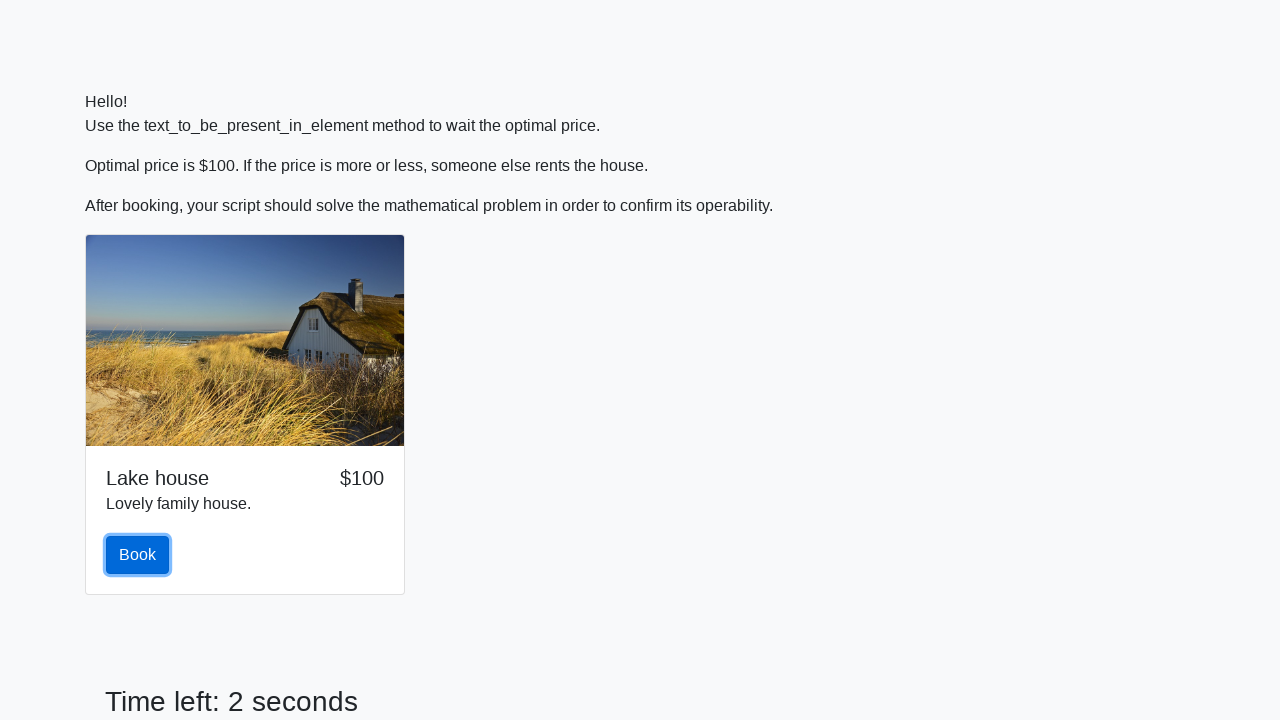

Filled answer field with calculated result on #answer
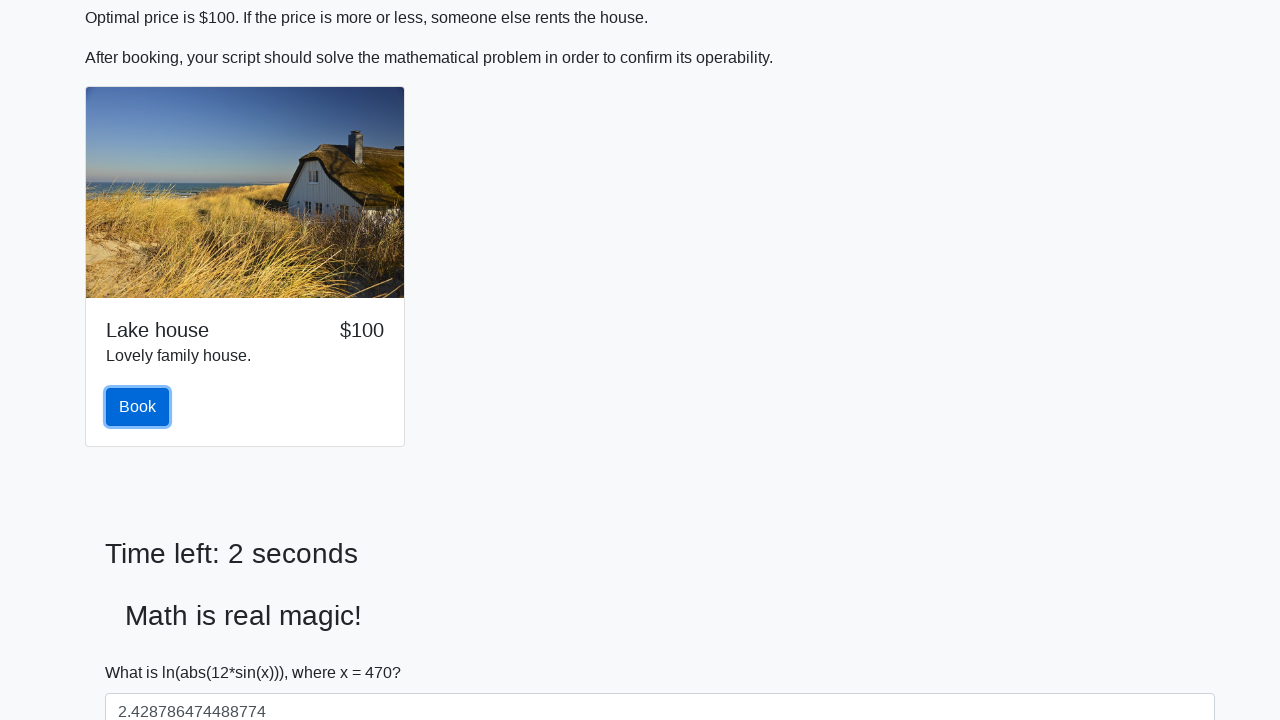

Clicked the solve button to submit at (143, 651) on #solve
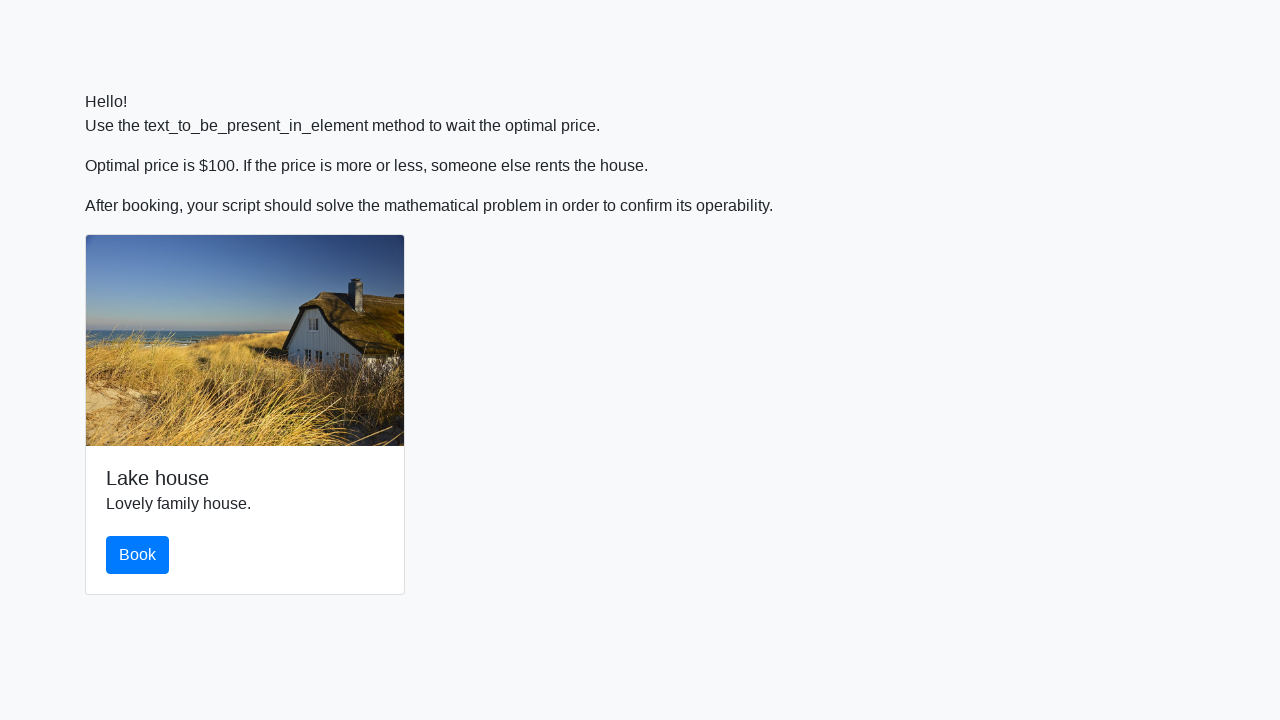

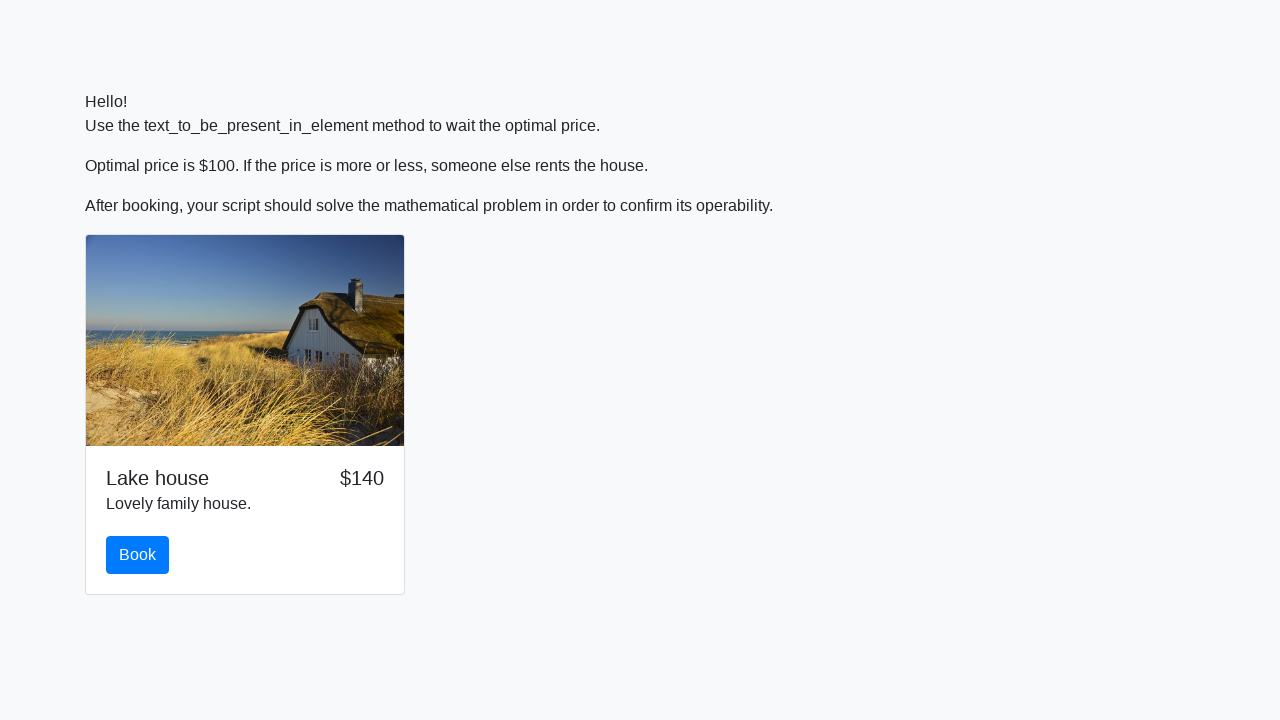